Tests the TodoMVC application by creating a new todo item and marking it as completed

Starting URL: https://demo.playwright.dev/todomvc/#/

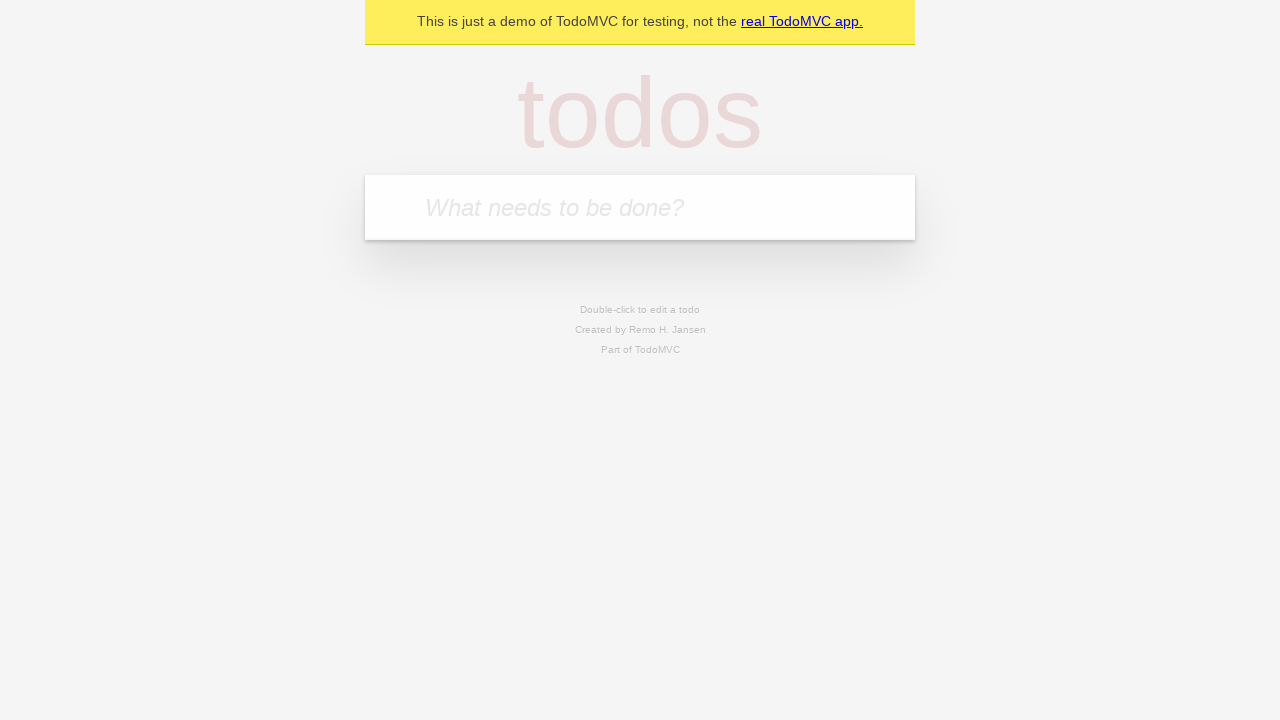

Clicked on the new todo input field at (640, 207) on .new-todo
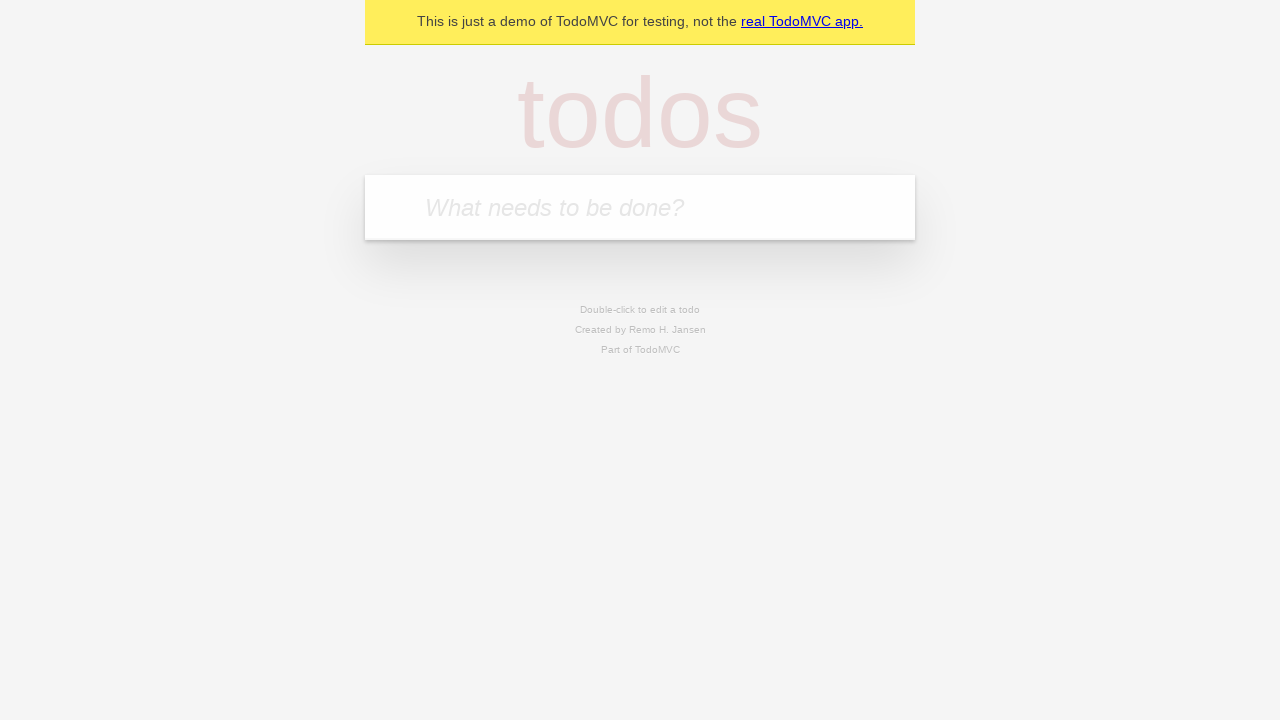

Filled in todo text 'new to do' on internal:attr=[placeholder="What needs to be done?"i]
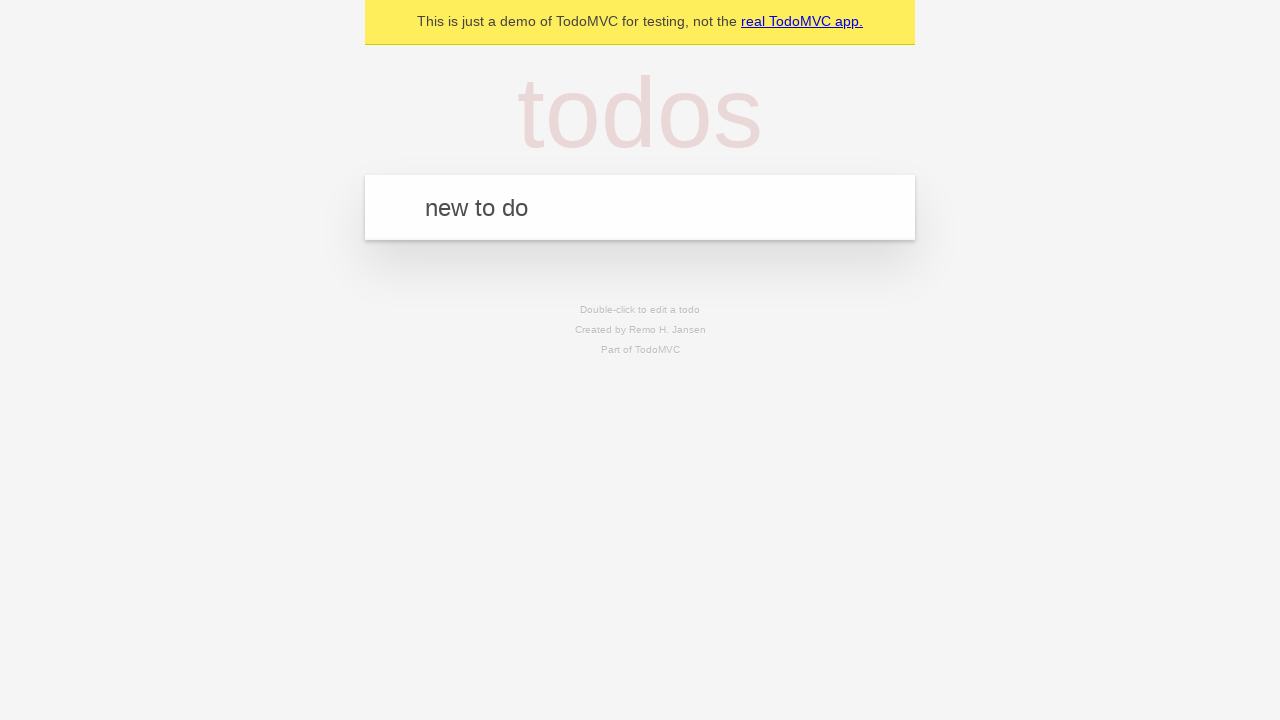

Clicked on the input field at (640, 207) on internal:attr=[placeholder="What needs to be done?"i]
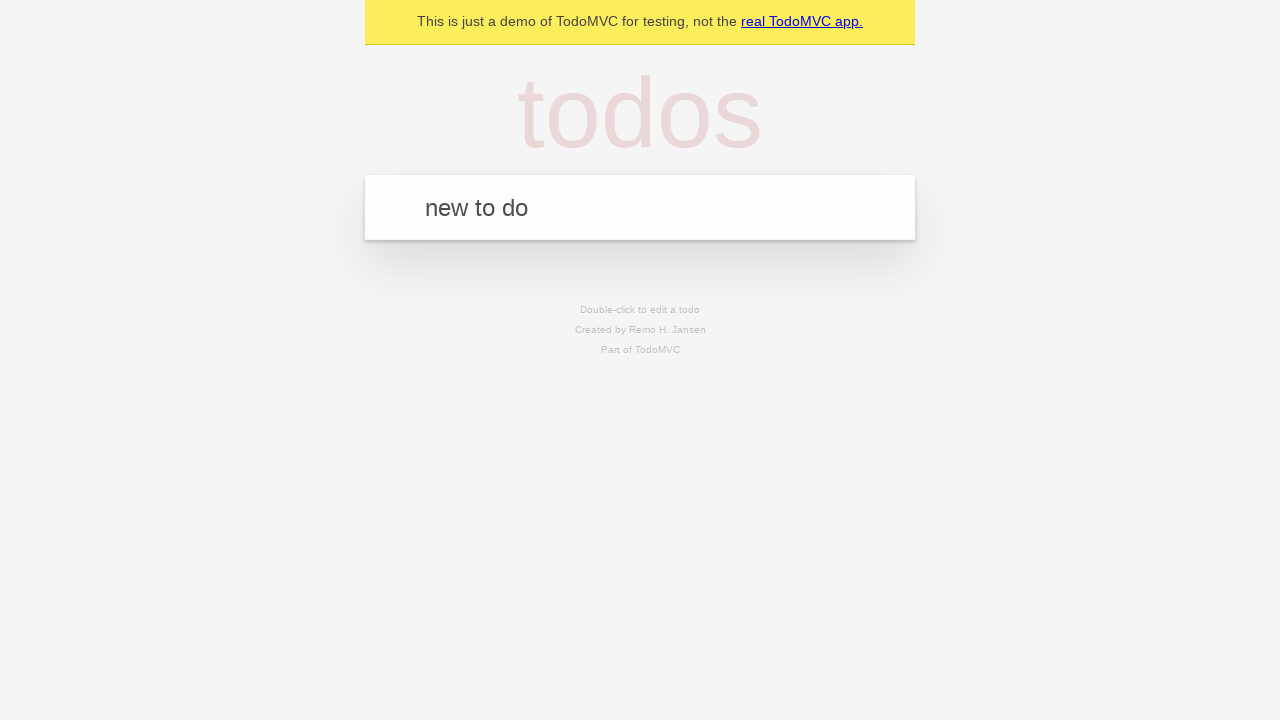

Pressed Enter to add the todo on internal:attr=[placeholder="What needs to be done?"i]
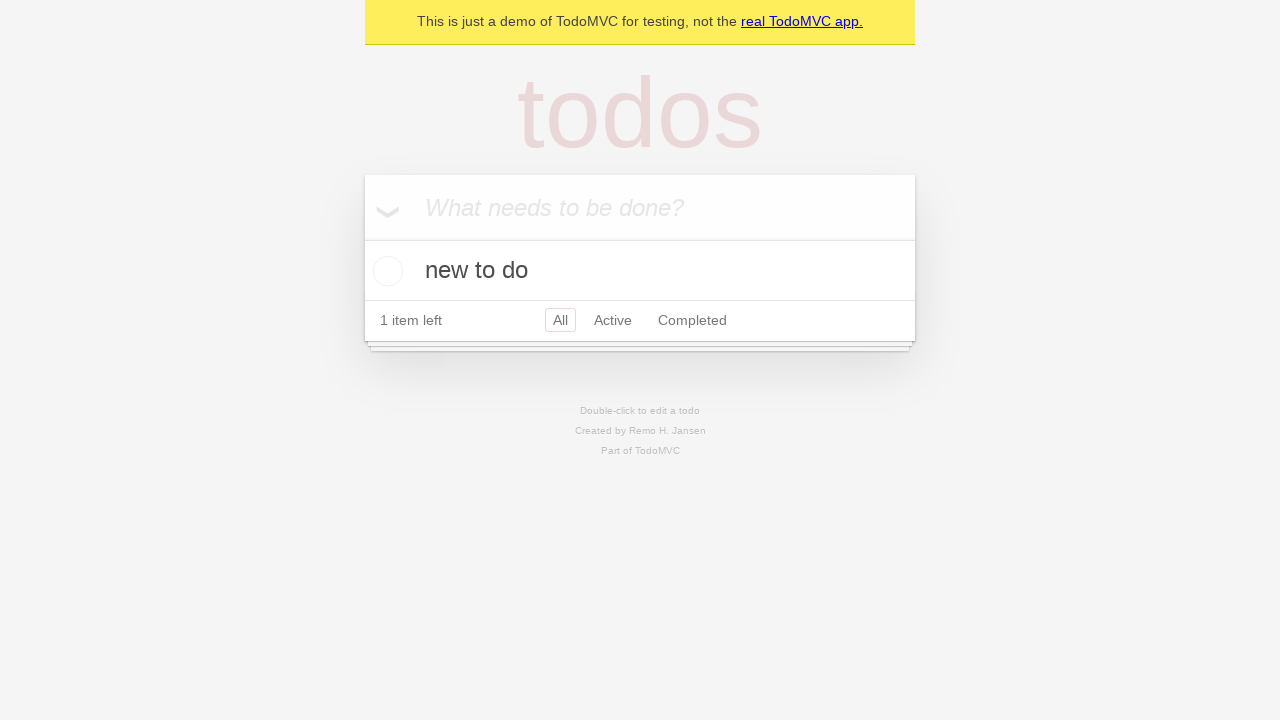

Marked the todo as completed at (385, 271) on internal:label="Toggle Todo"i
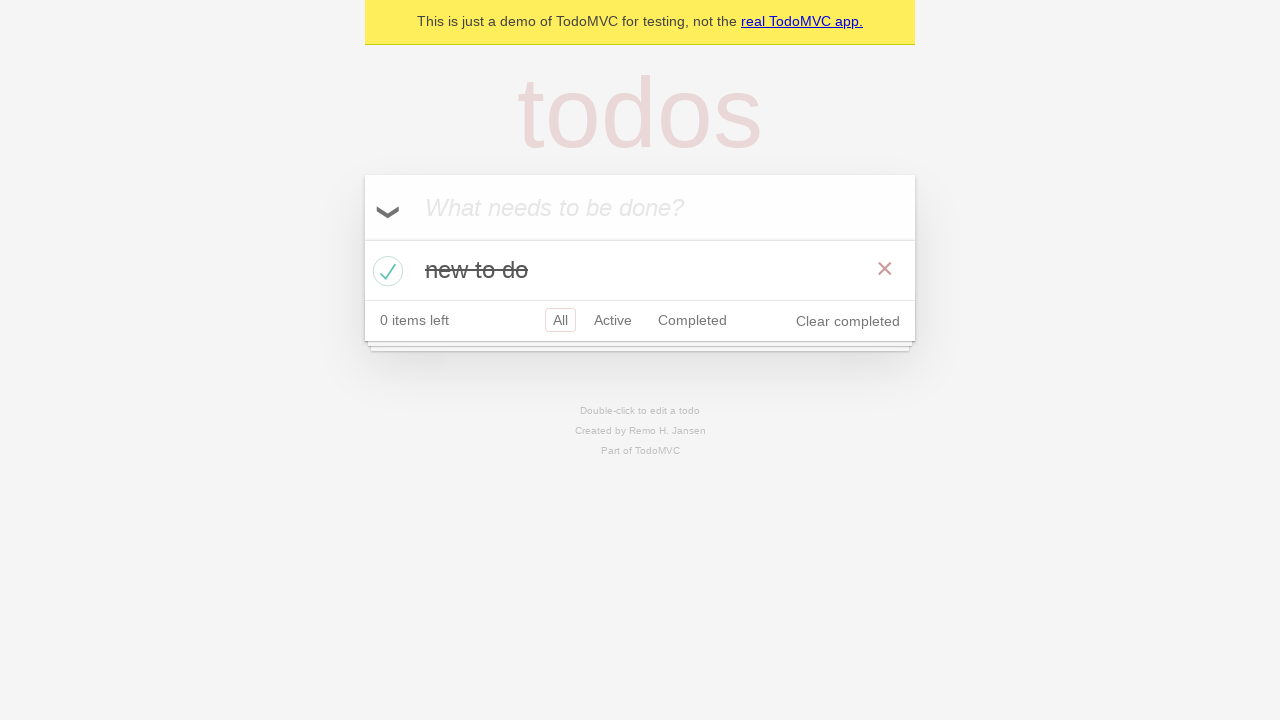

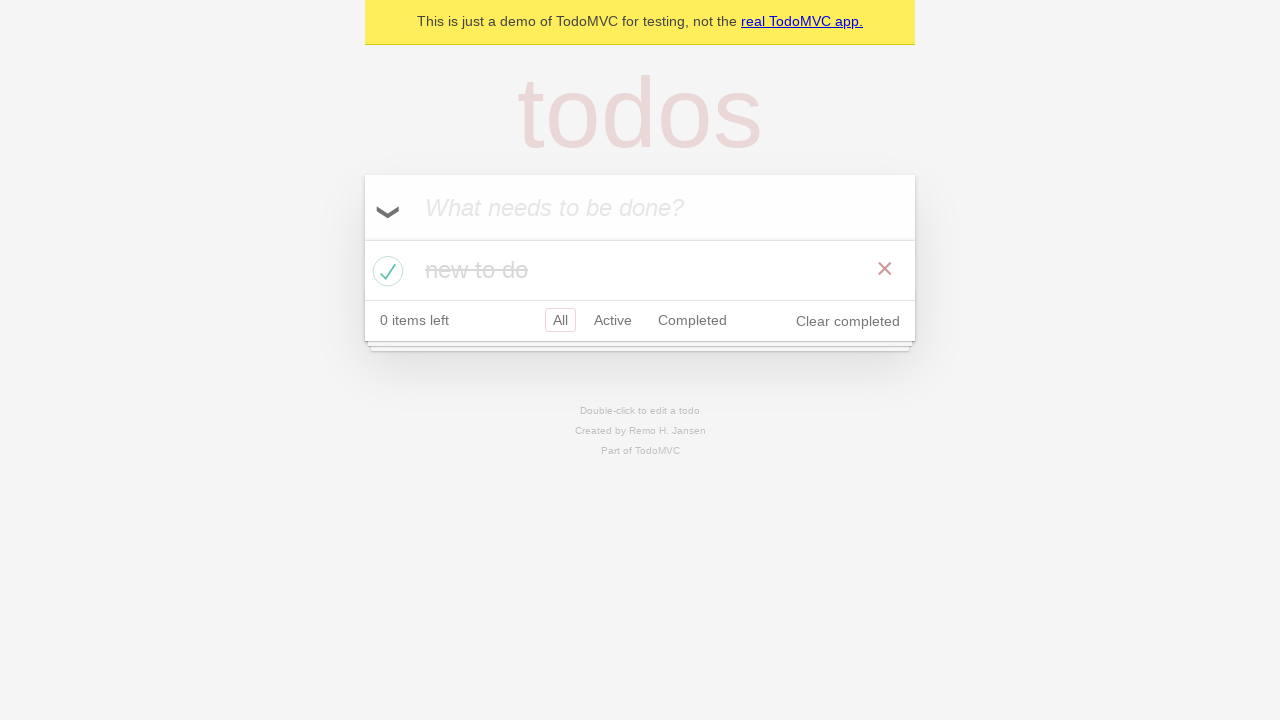